Tests navigation to the registration page by clicking the registration link and verifying the URL changes to the registration page.

Starting URL: https://qa.koel.app/

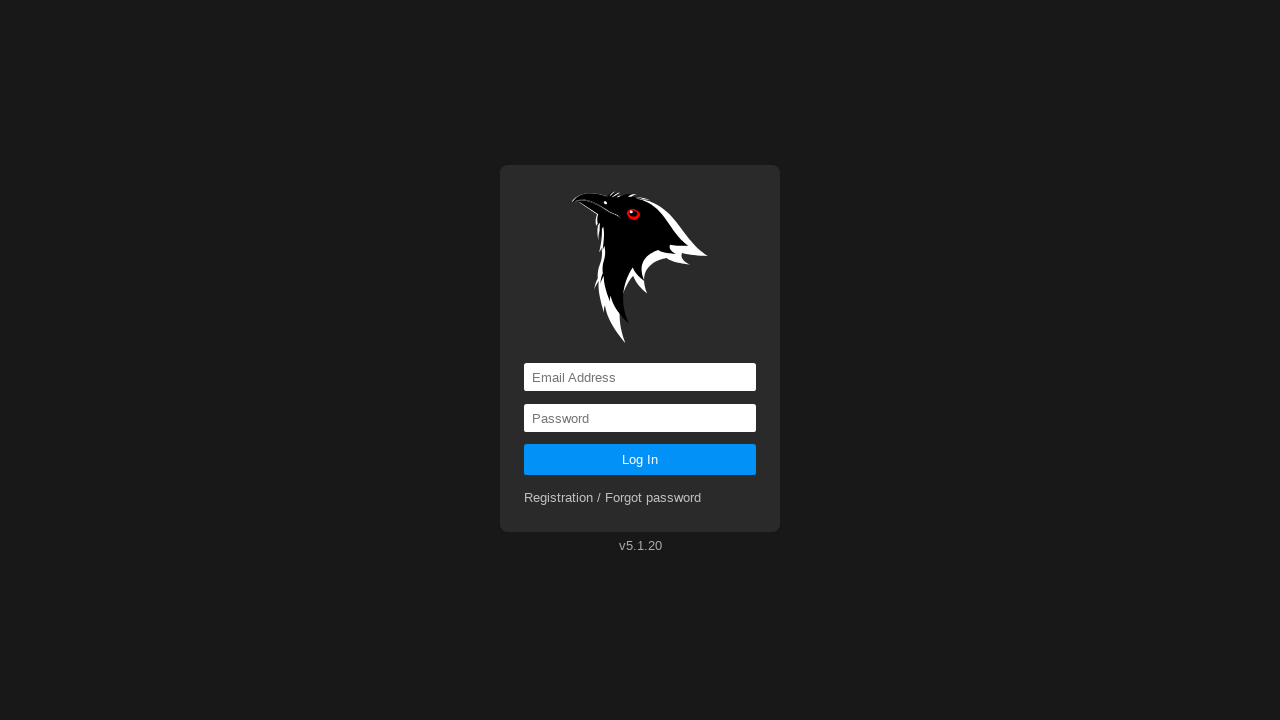

Clicked registration link at (613, 498) on a[href='registration']
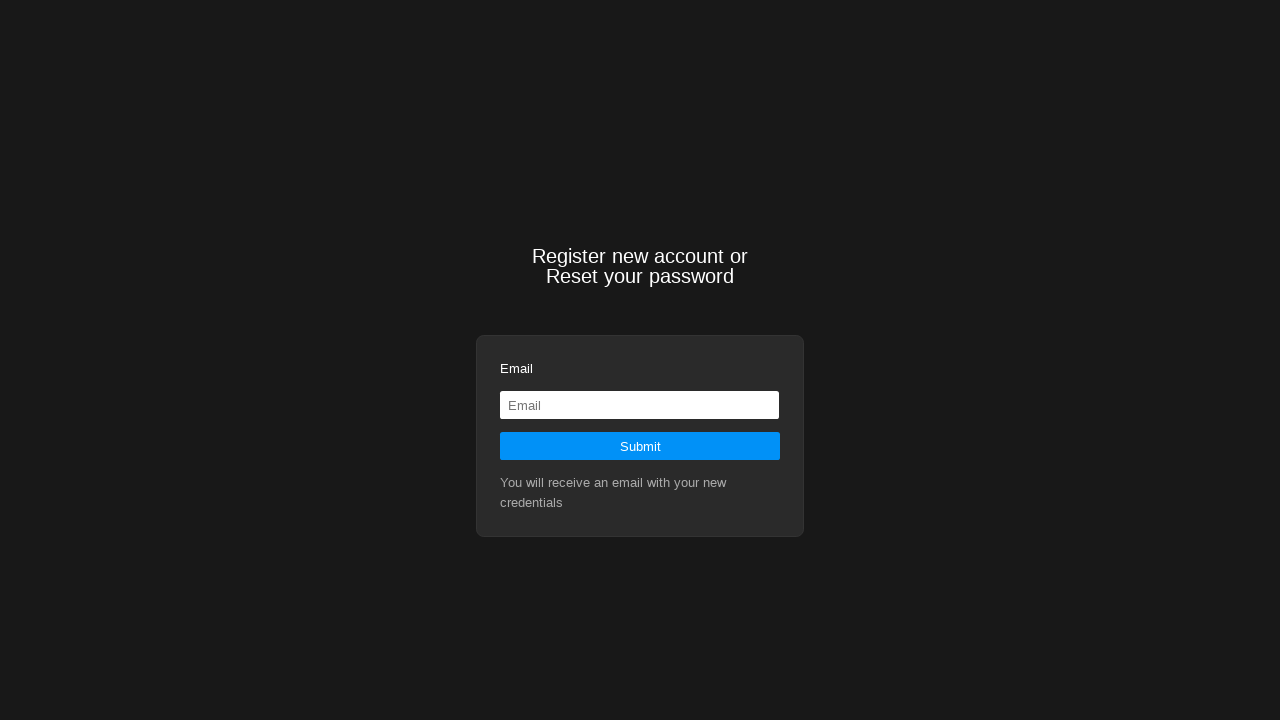

Waited for navigation to registration page
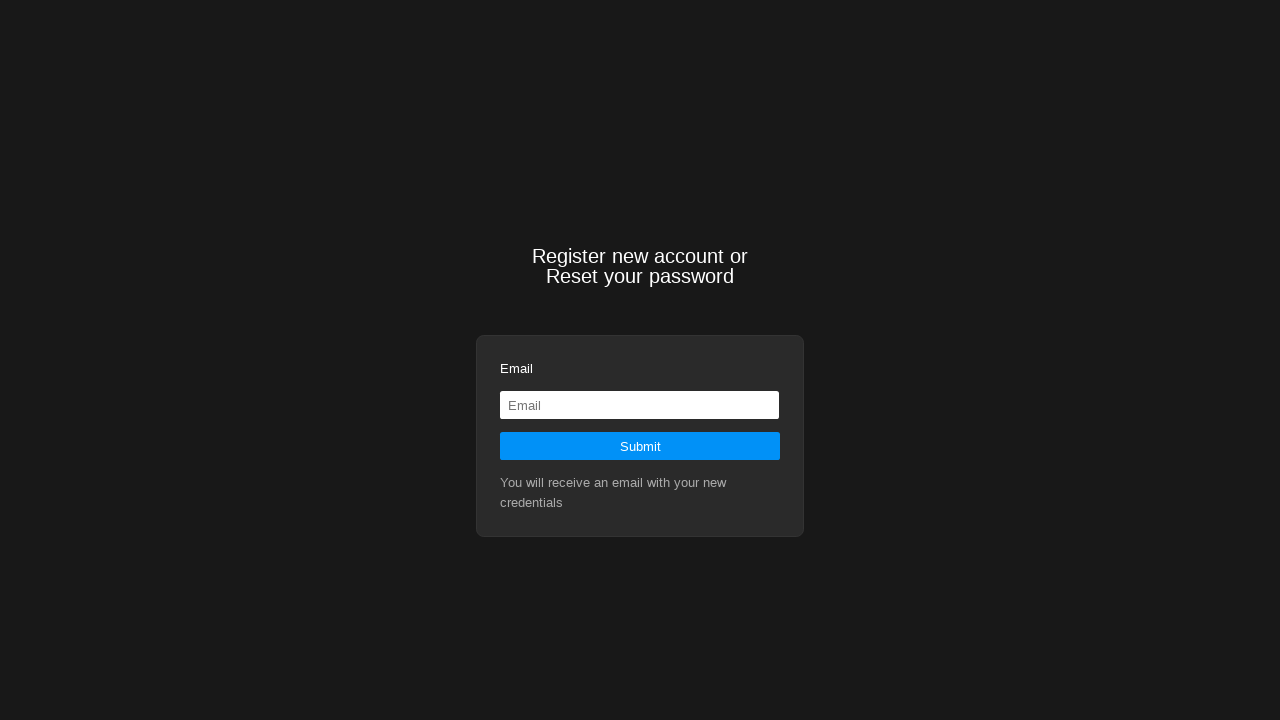

Verified URL changed to https://qa.koel.app/registration
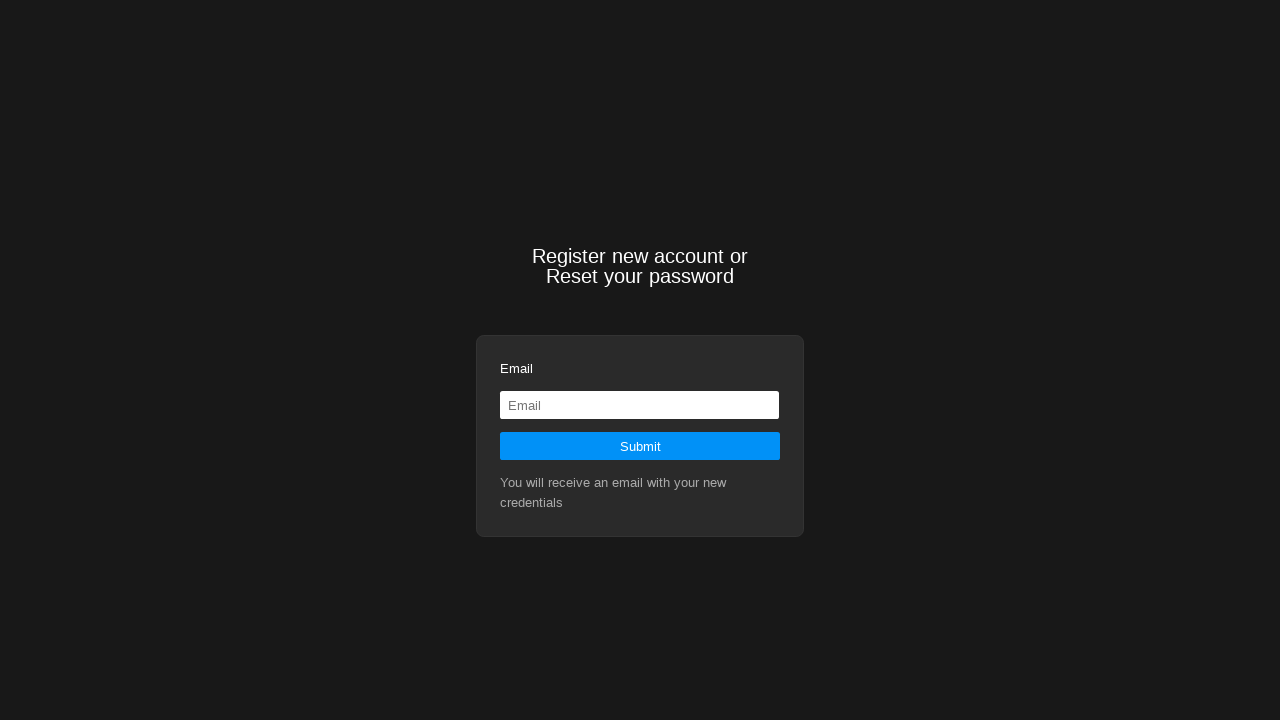

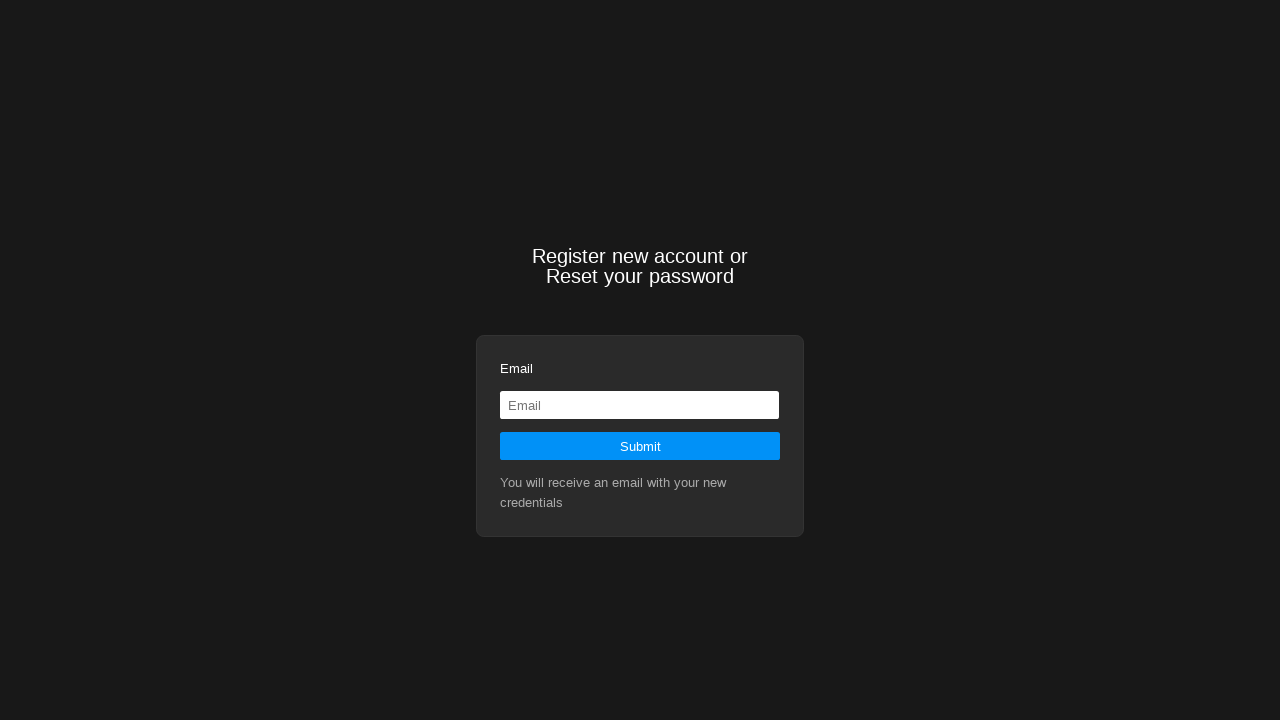